Tests the JPX stock search functionality by selecting "Standard" market from dropdown, checking the Standard checkbox, clicking search, and navigating through paginated results.

Starting URL: https://www2.jpx.co.jp/tseHpFront/JJK010010Action.do?Show=Show

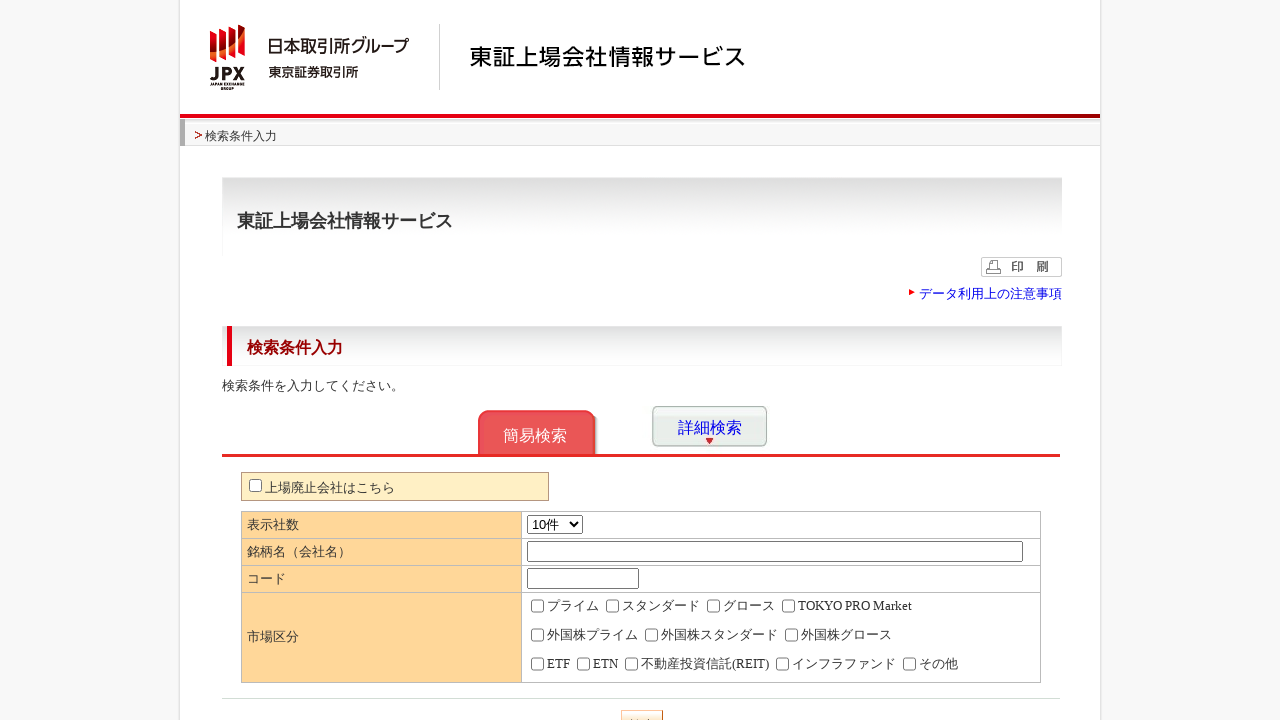

Waited for page to fully load
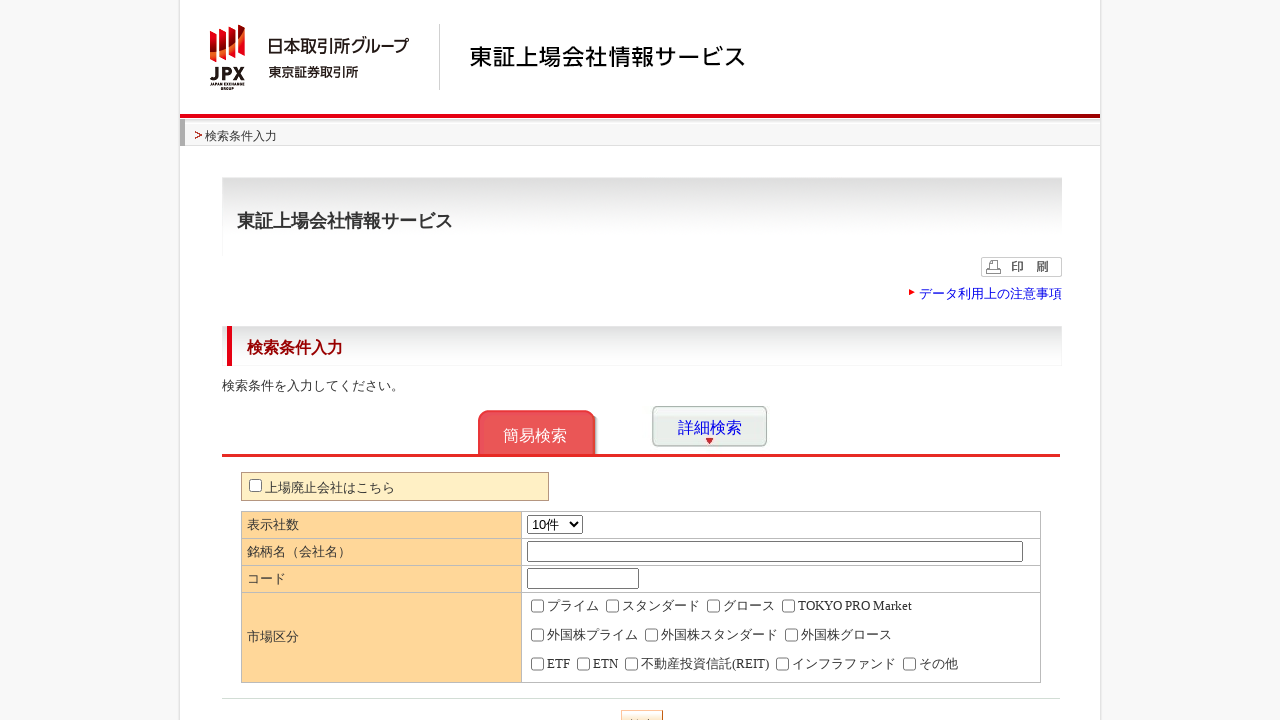

Selected '200' from page size dropdown on internal:role=combobox
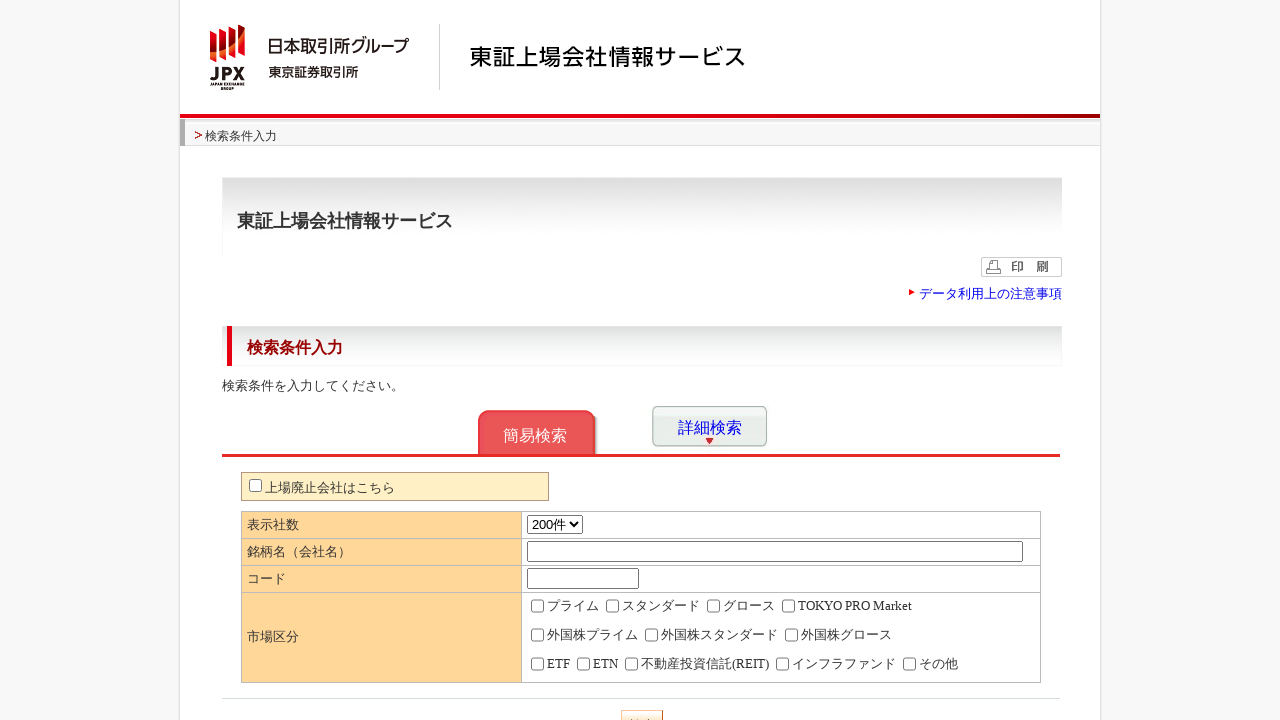

Checked the Standard (スタンダード) checkbox at (612, 606) on internal:label="\u30b9\u30bf\u30f3\u30c0\u30fc\u30c9"s
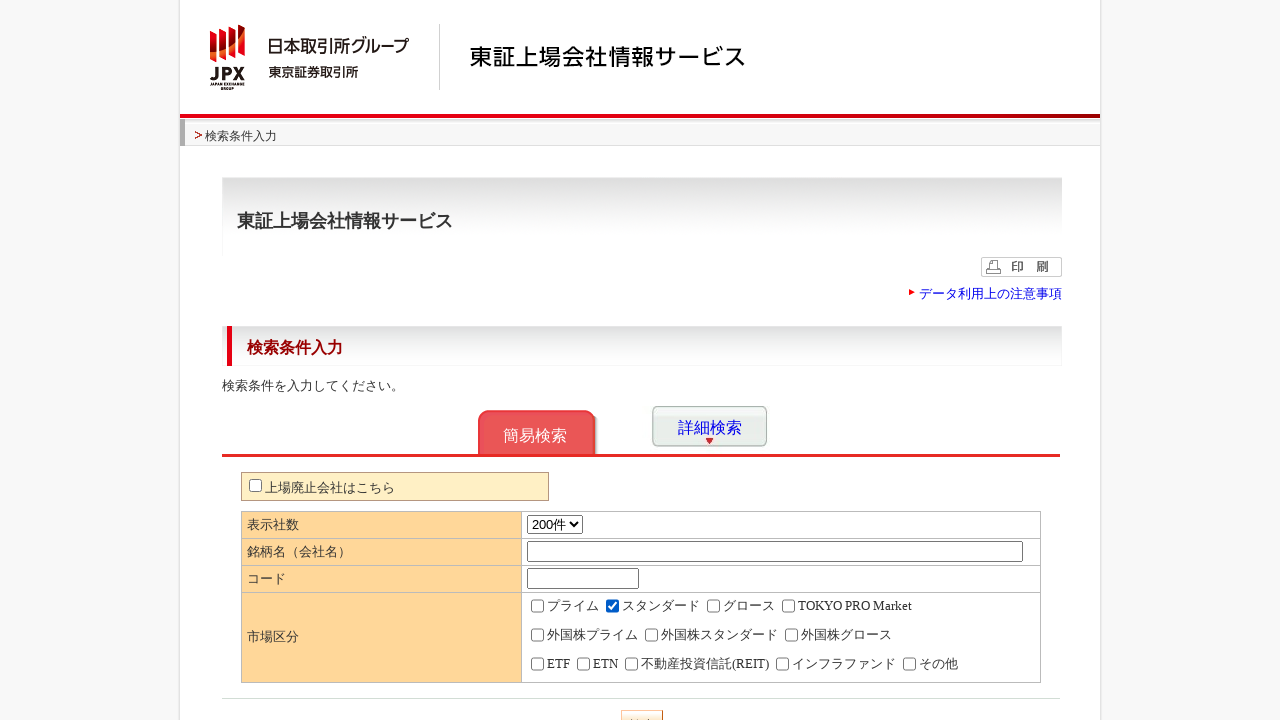

Clicked the search button at (642, 706) on .activeButton
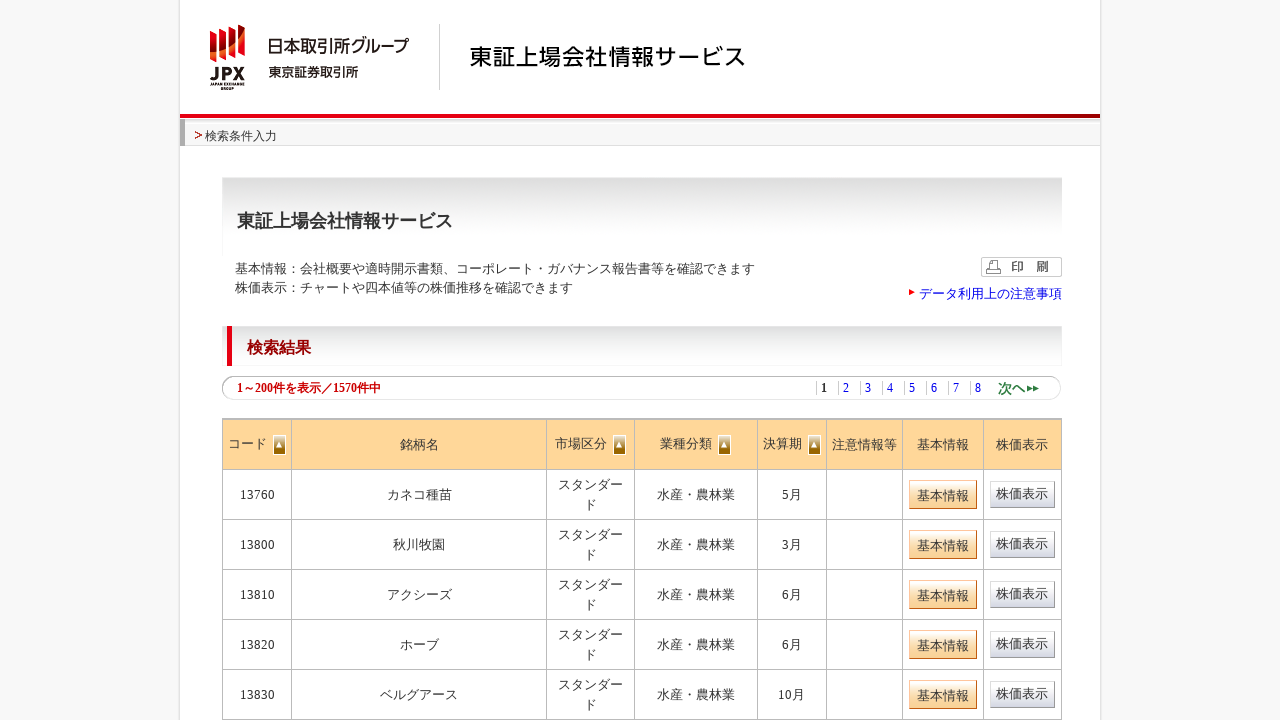

Waited for DOM content to load
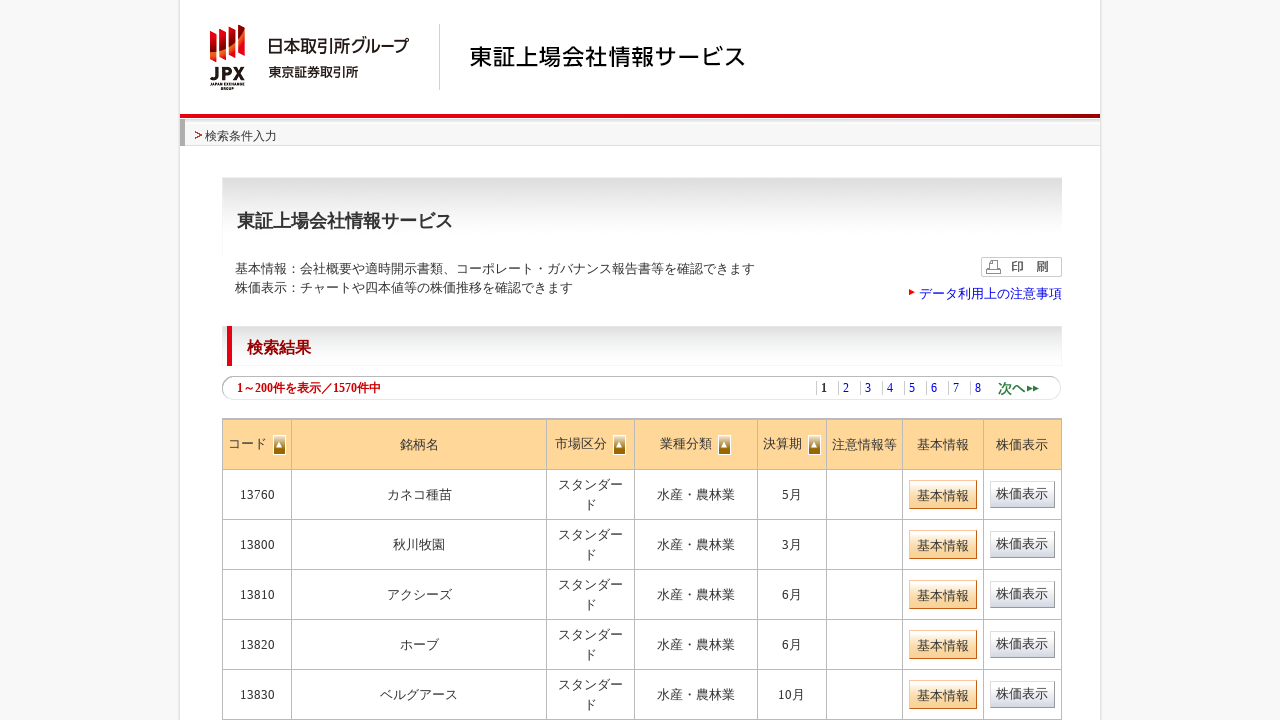

Results table appeared with search results
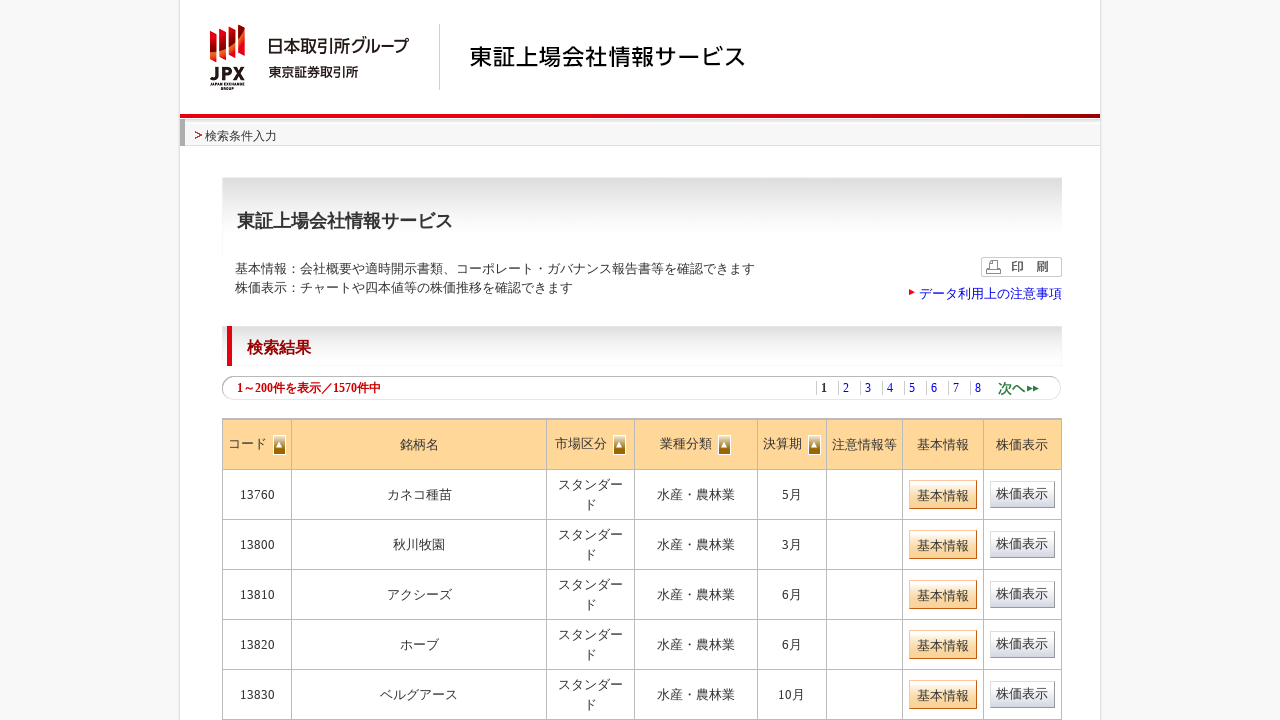

Clicked 'Next' link to navigate to second page of results at (1024, 388) on internal:role=link[name="次へ"i] >> nth=0
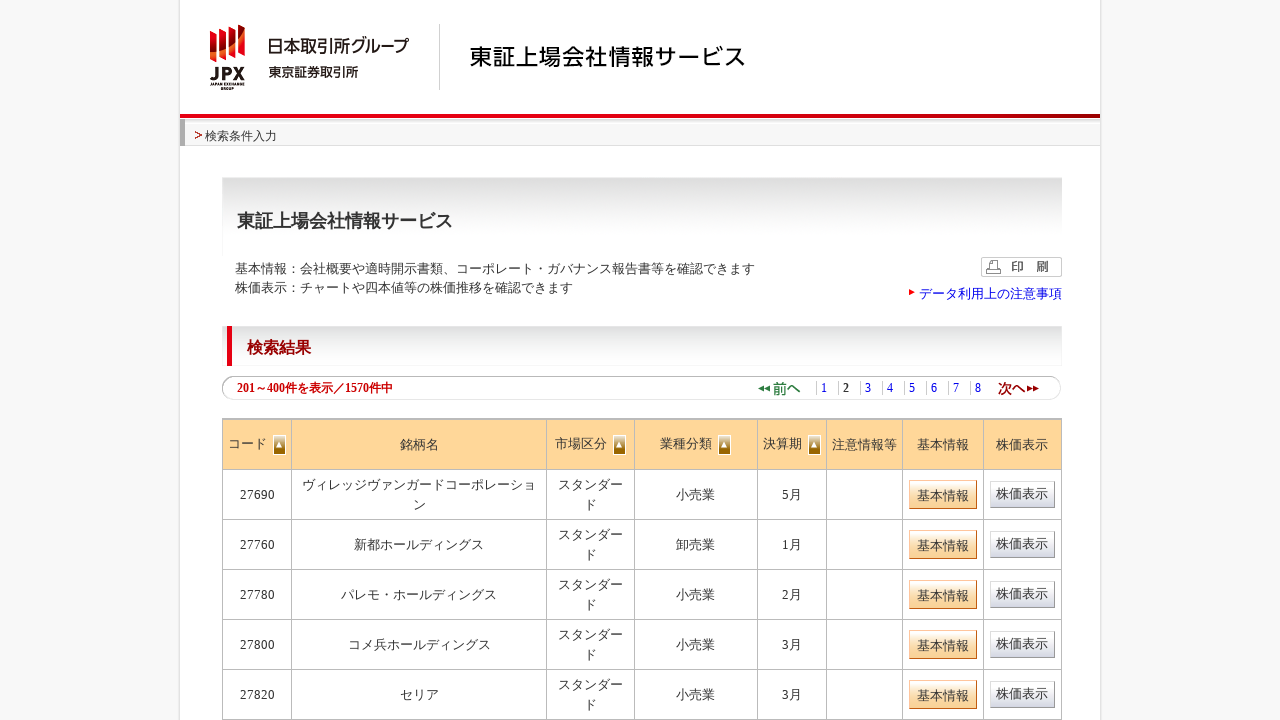

Waited for page to load after pagination
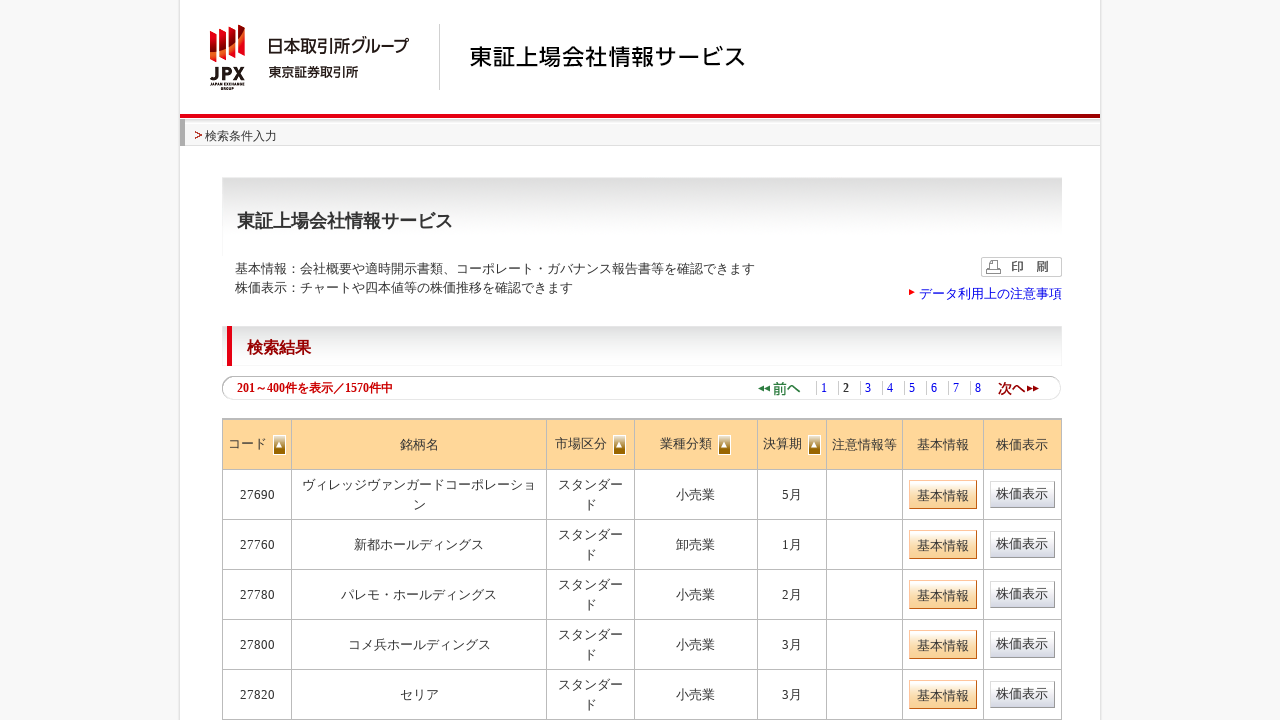

Verified results table is present on second page
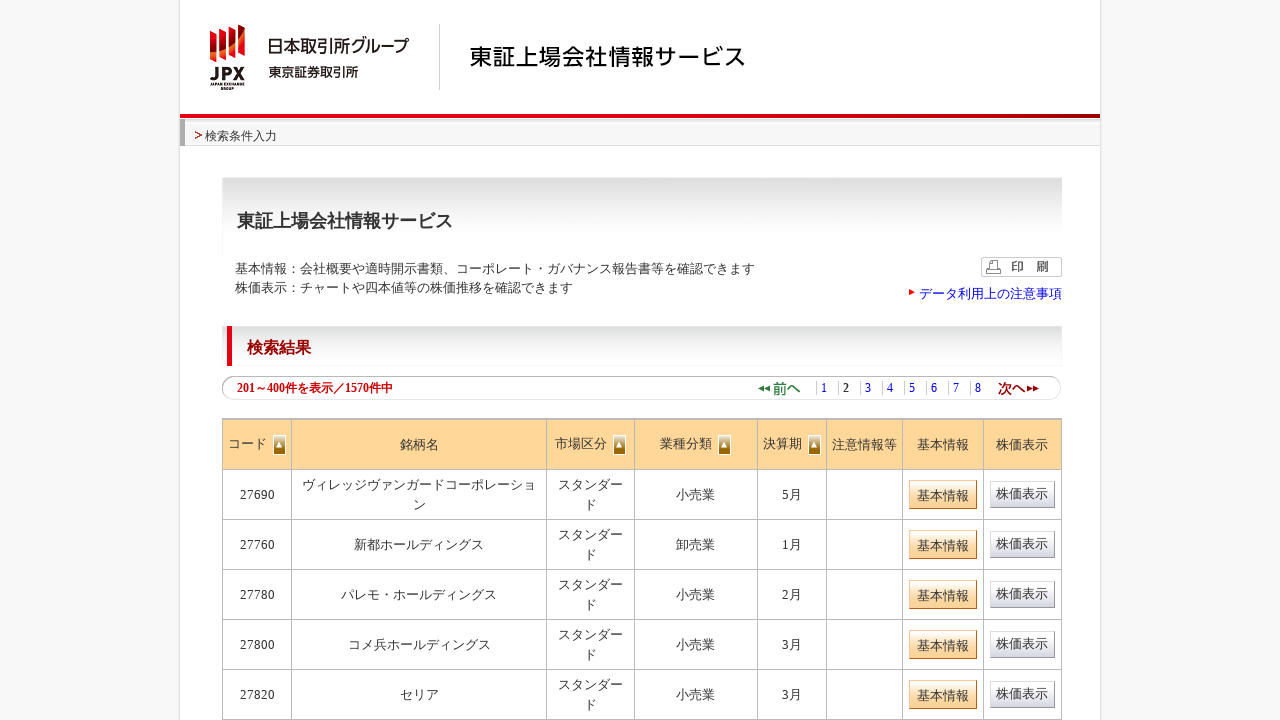

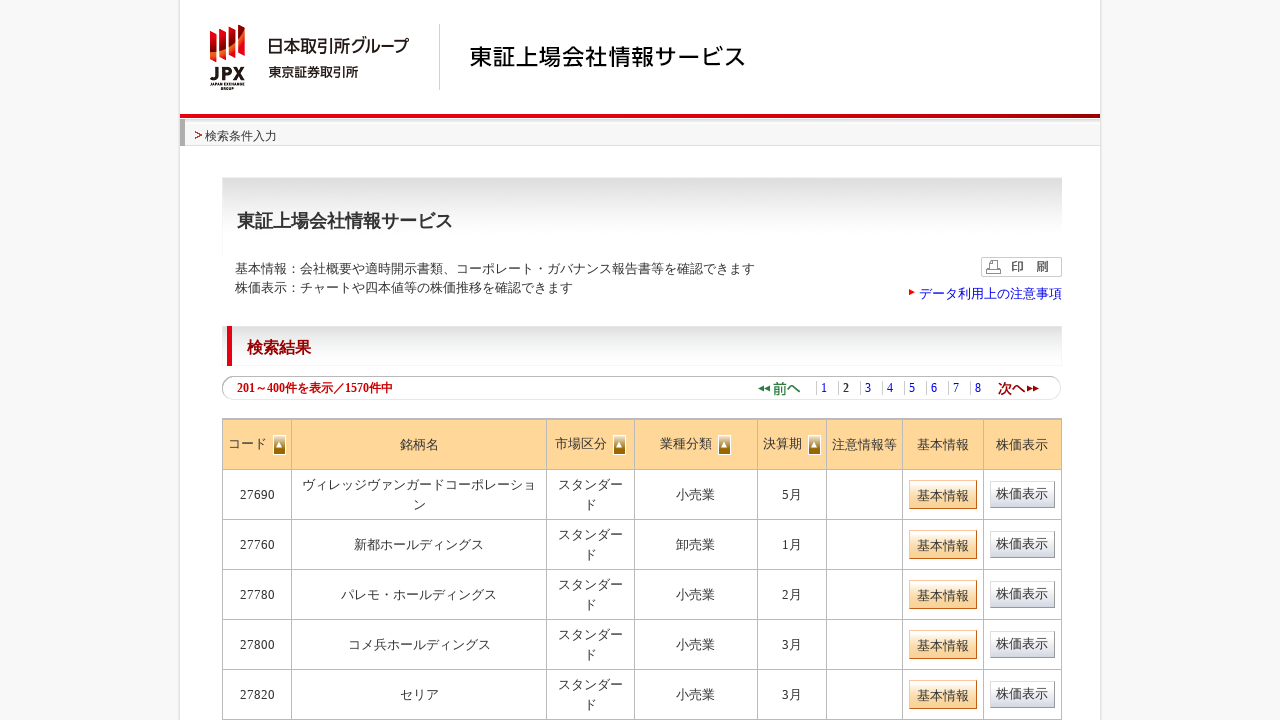